Tests basic navigation by loading the GitLab homepage, waiting for content to load, and then reloading the page.

Starting URL: https://gitlab.com/

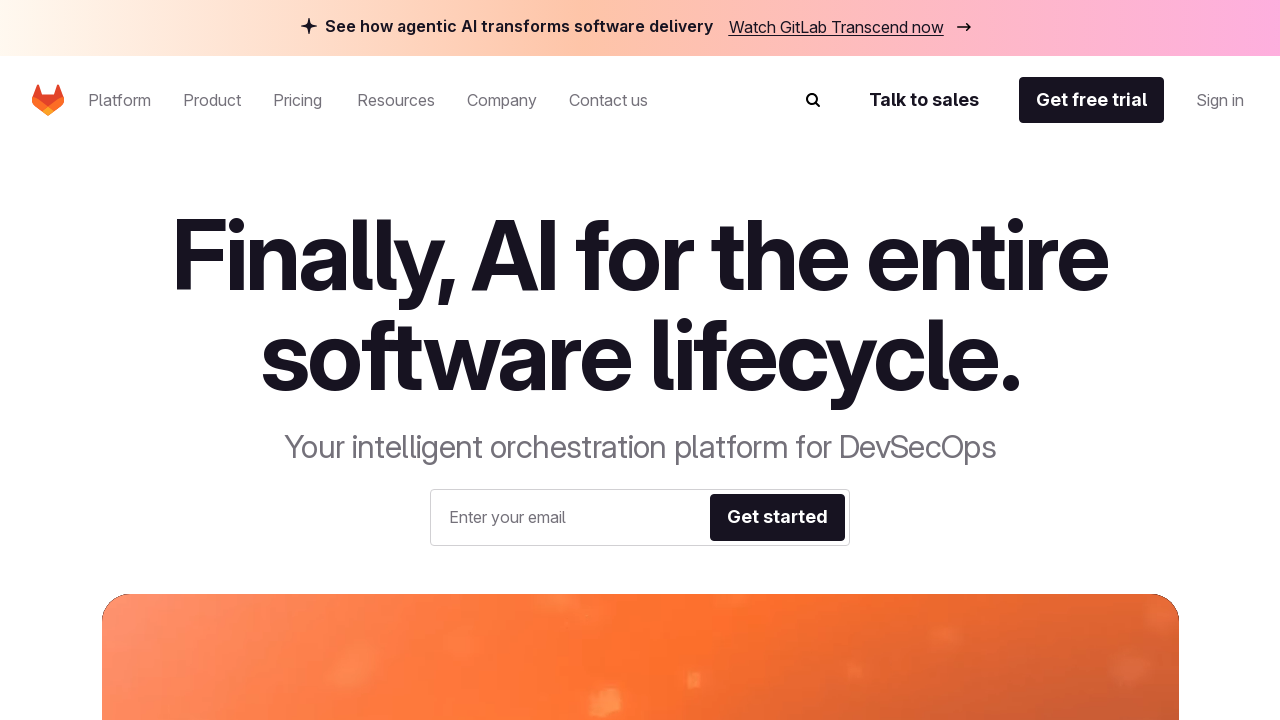

Navigated to GitLab homepage
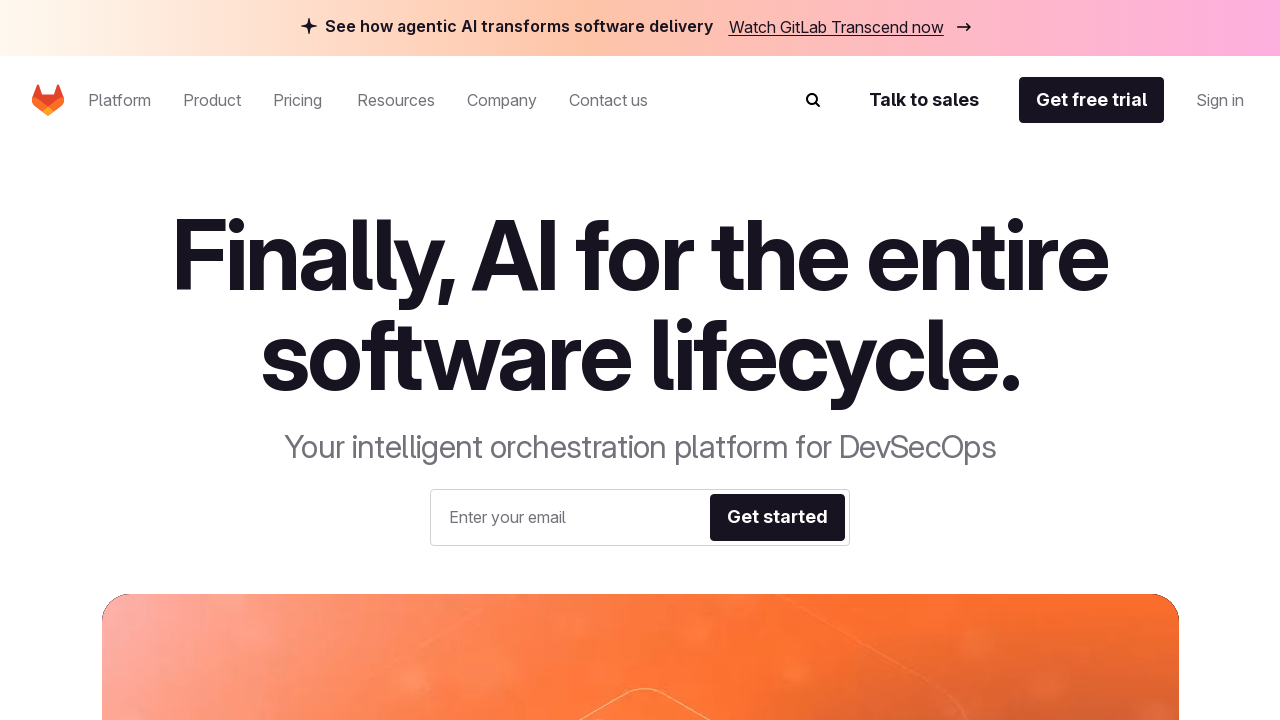

GitLab homepage content loaded (networkidle)
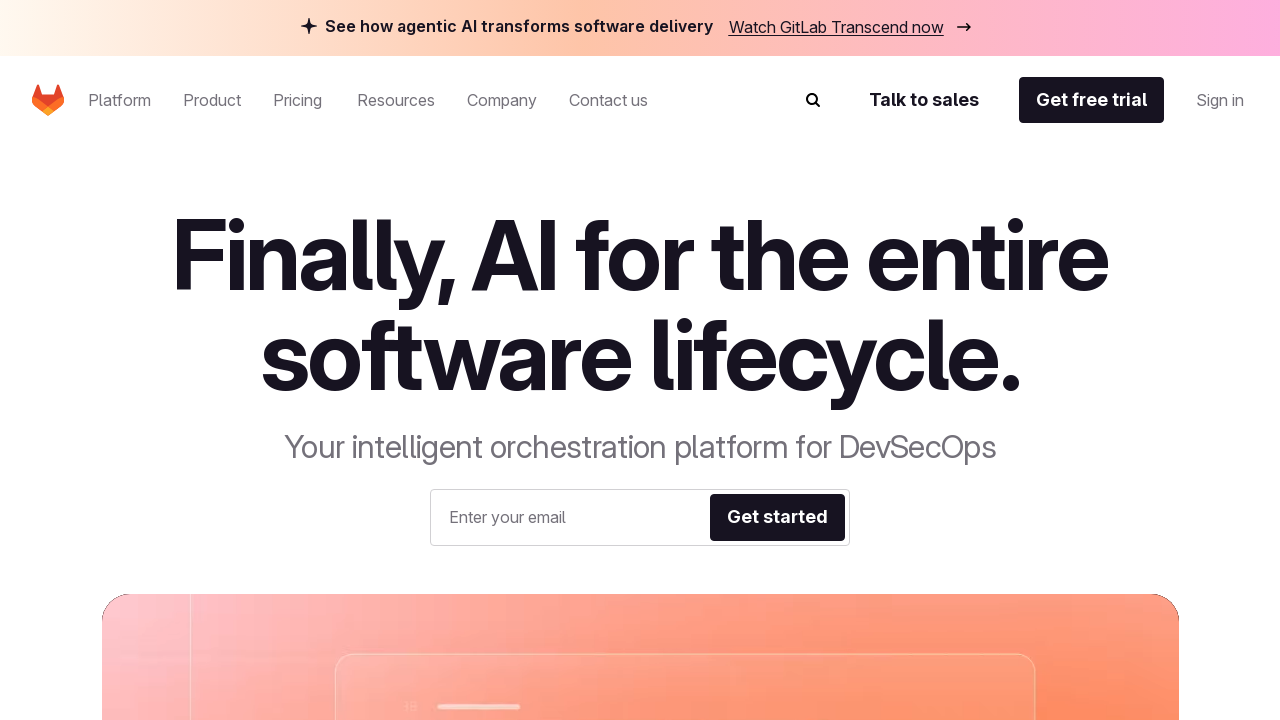

Reloaded GitLab homepage
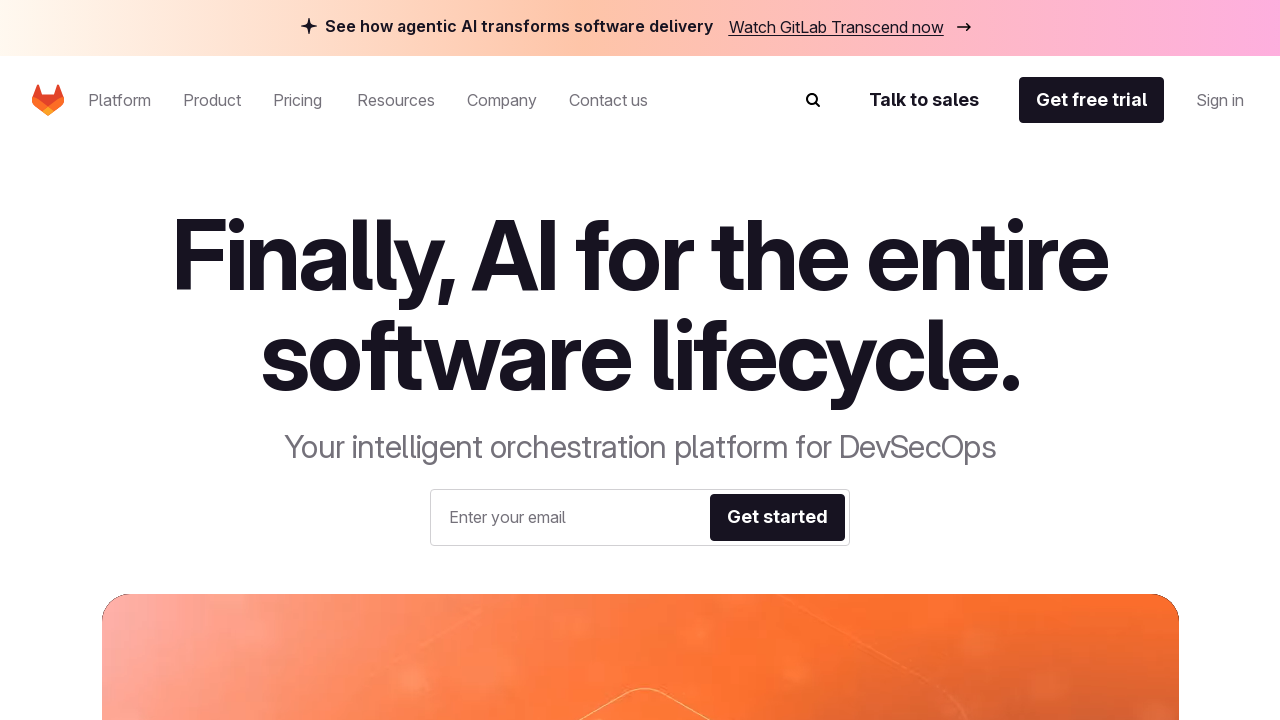

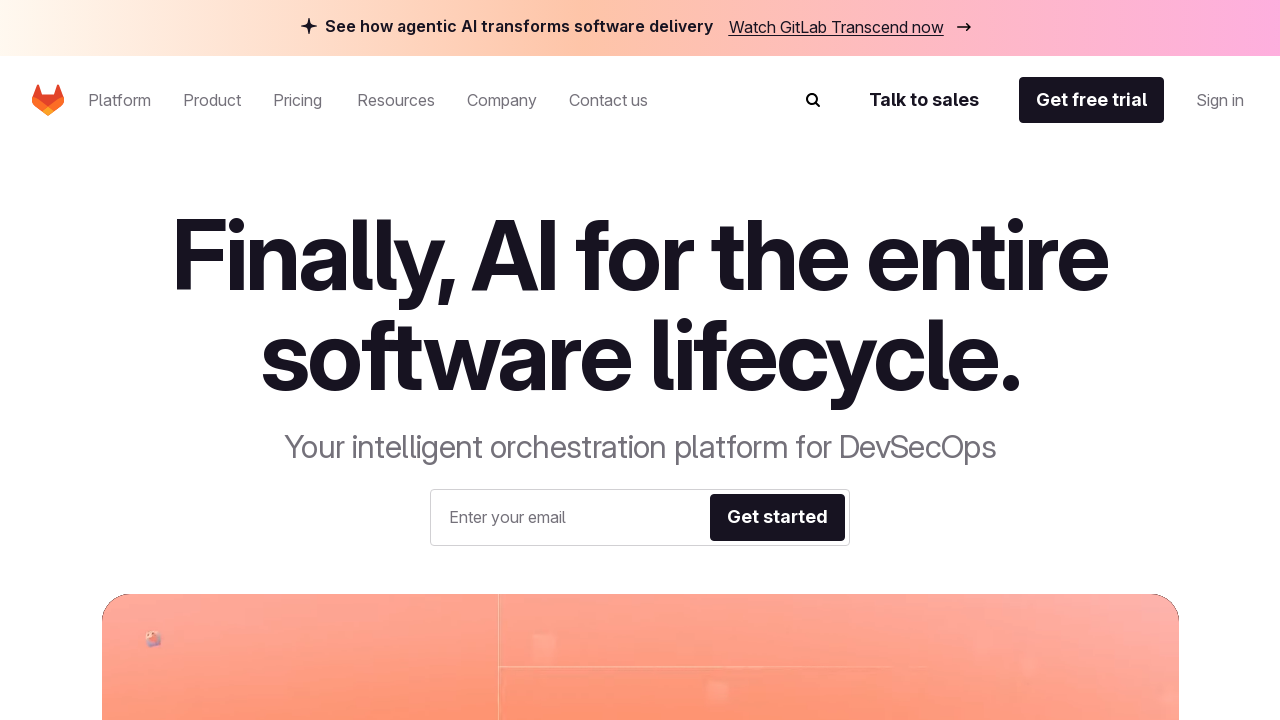